Navigates to DemoQA checkbox page, closes a banner, clicks on Home element, and verifies that the Toolsqa logo is displayed

Starting URL: https://demoqa.com/checkbox

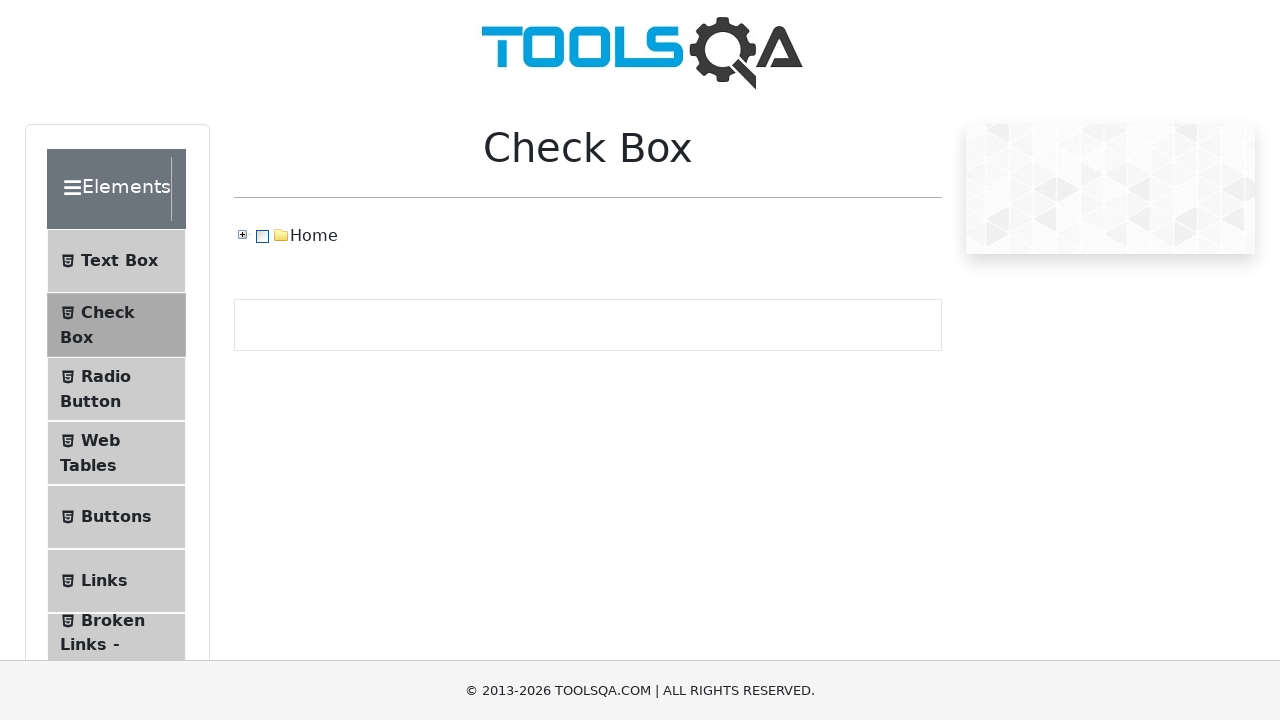

Clicked on the Home element at (314, 236) on xpath=//*[text()='Home']
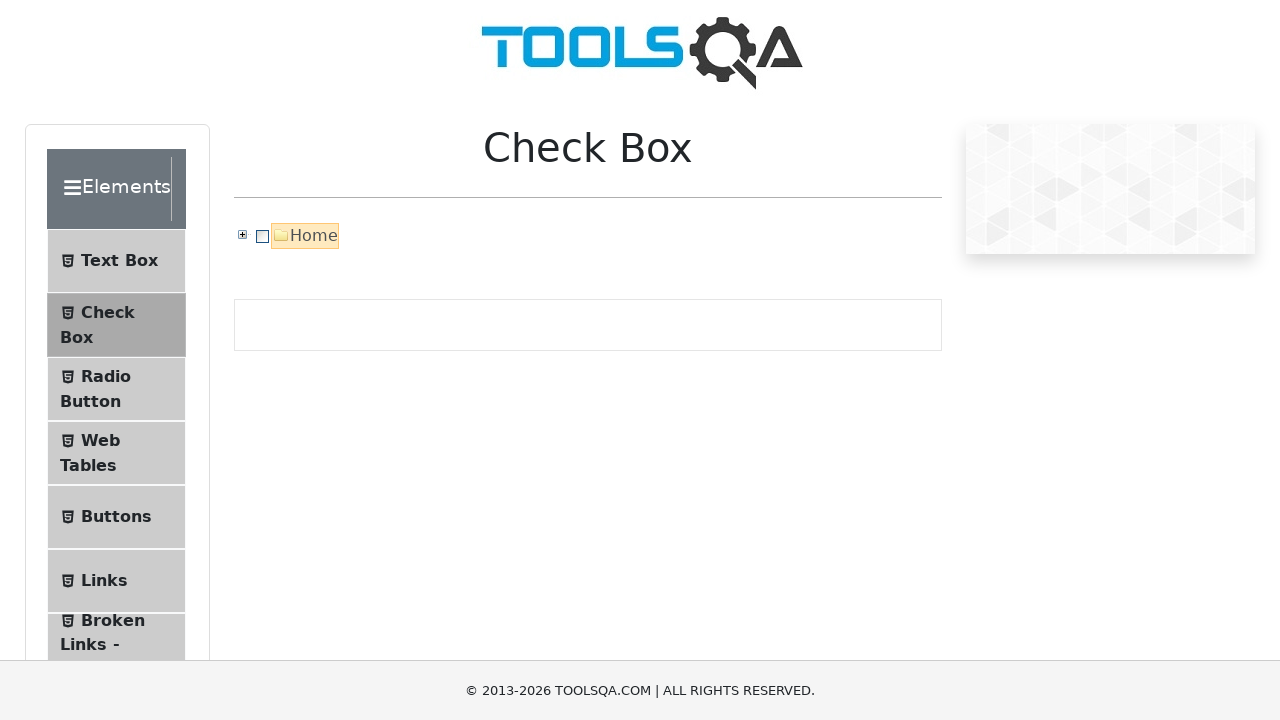

Verified that the Toolsqa logo is displayed
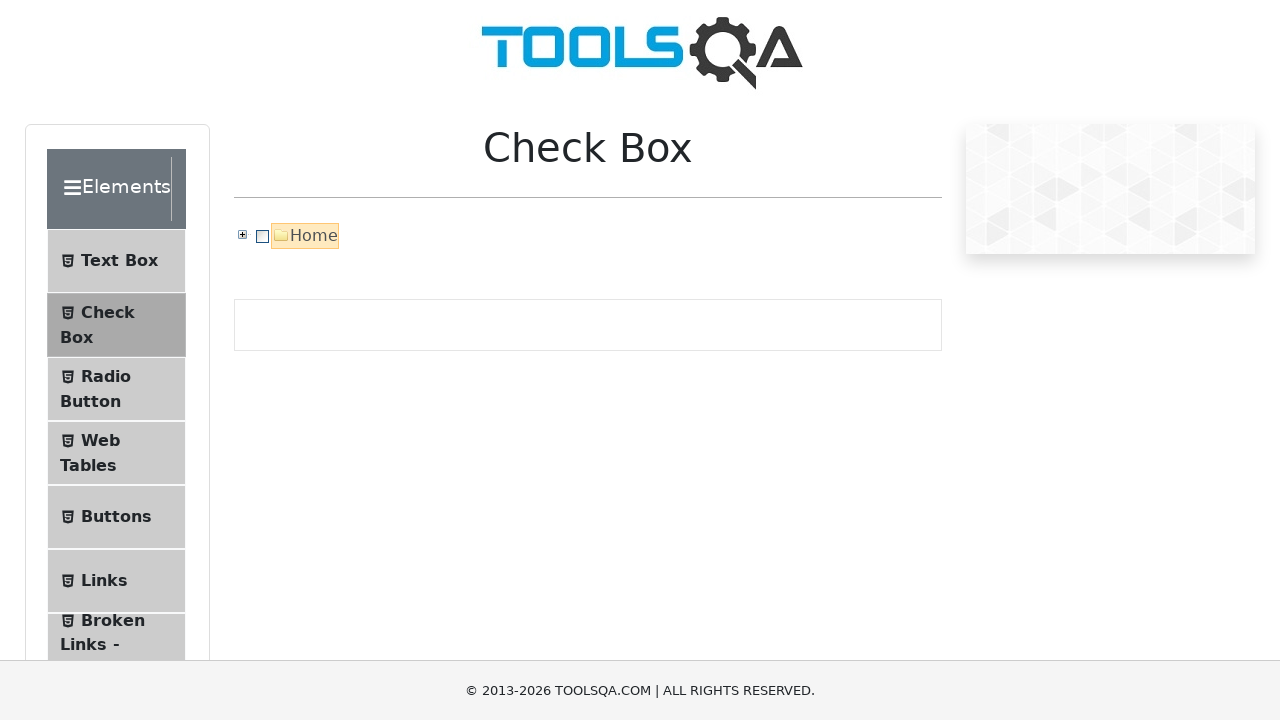

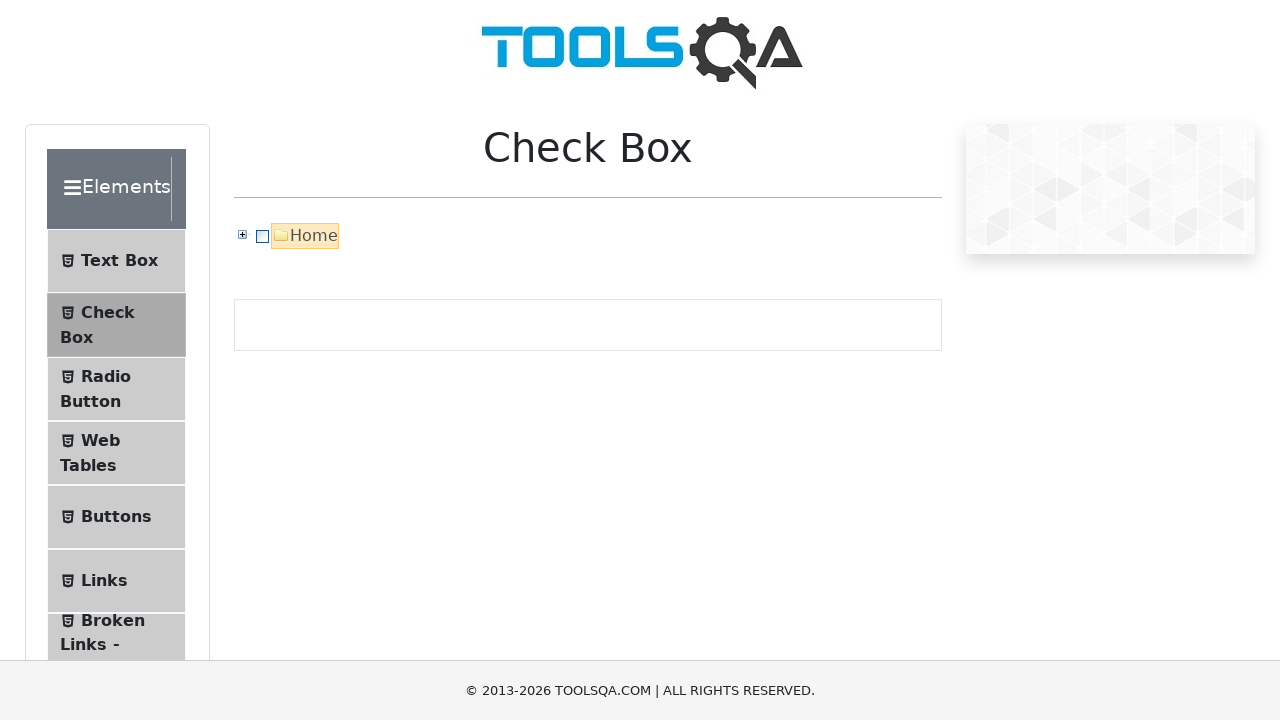